Navigates to the Vietnamese news website 24h.com.vn and waits for the page to load

Starting URL: https://www.24h.com.vn

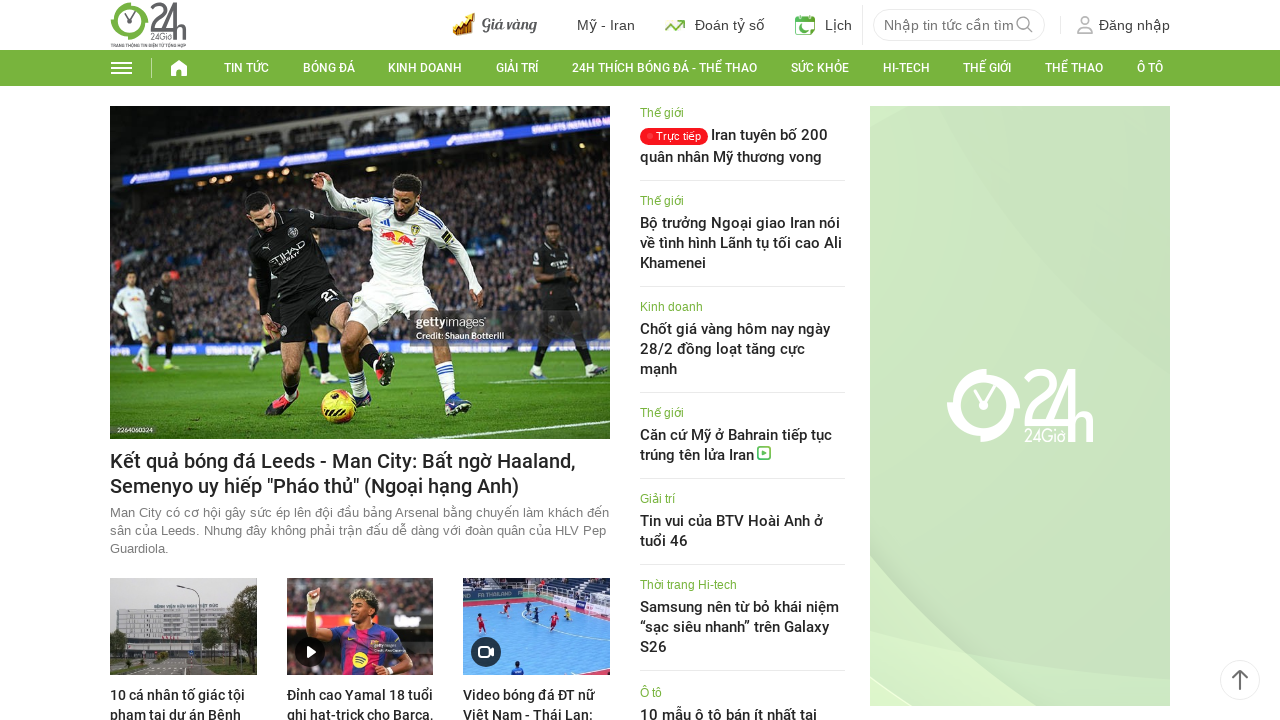

Navigated to Vietnamese news website 24h.com.vn
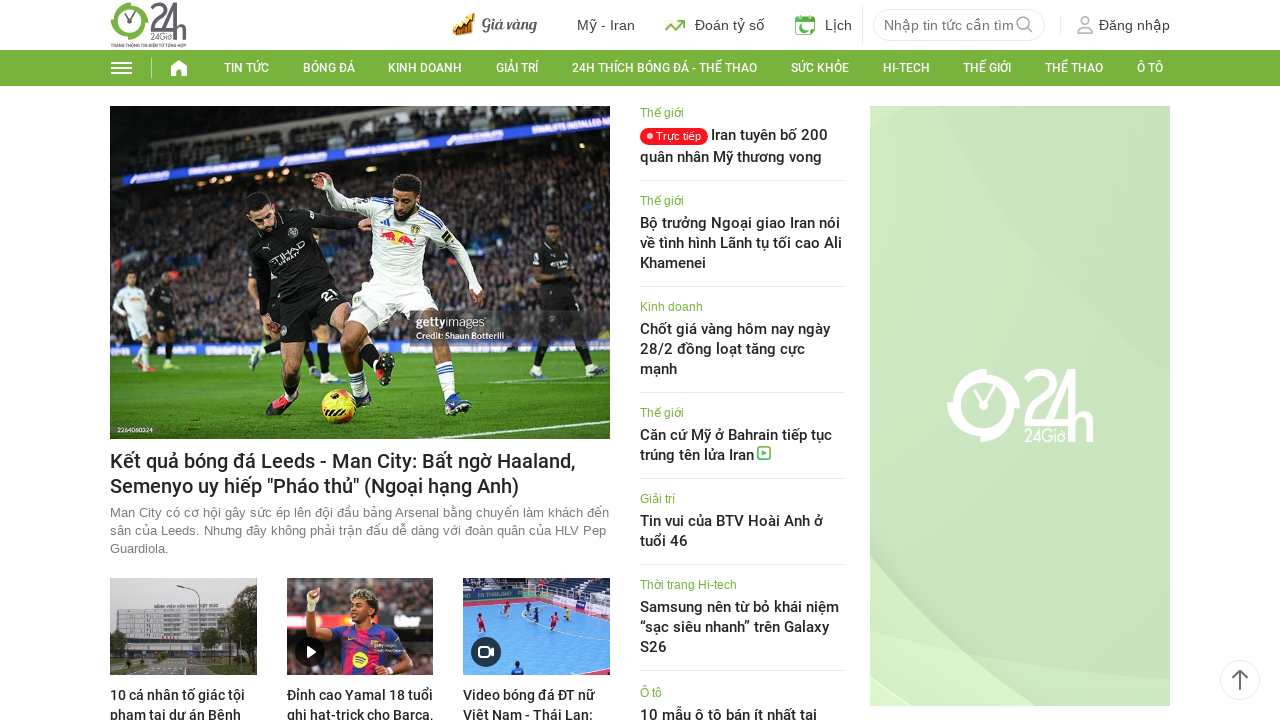

Page DOM content loaded
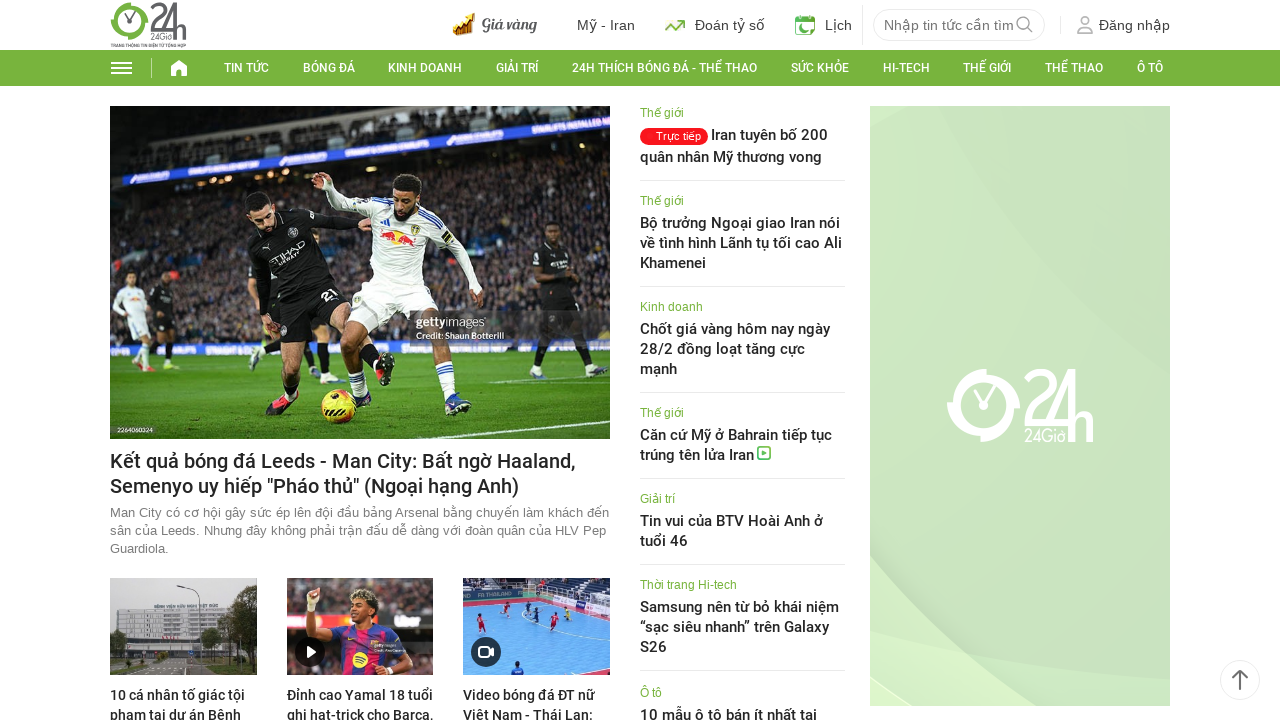

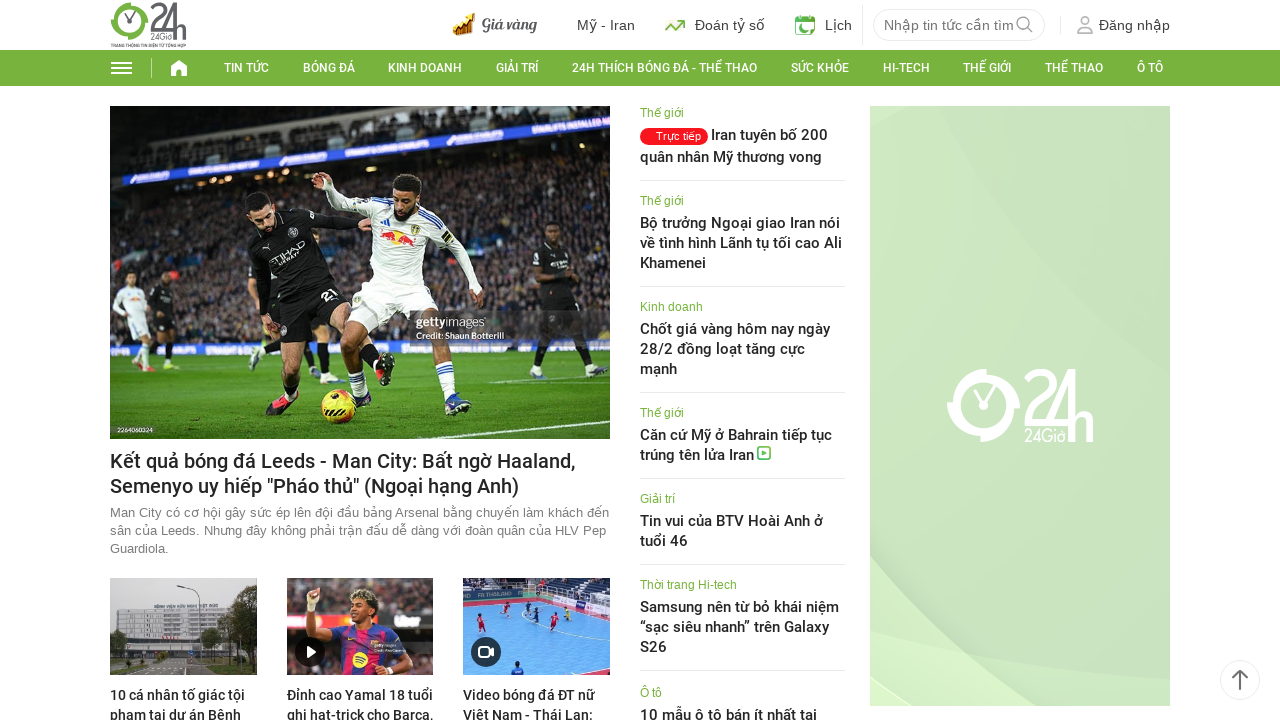